Tests horizontal slider by clicking on it and verifying the range value

Starting URL: https://the-internet.herokuapp.com/horizontal_slider

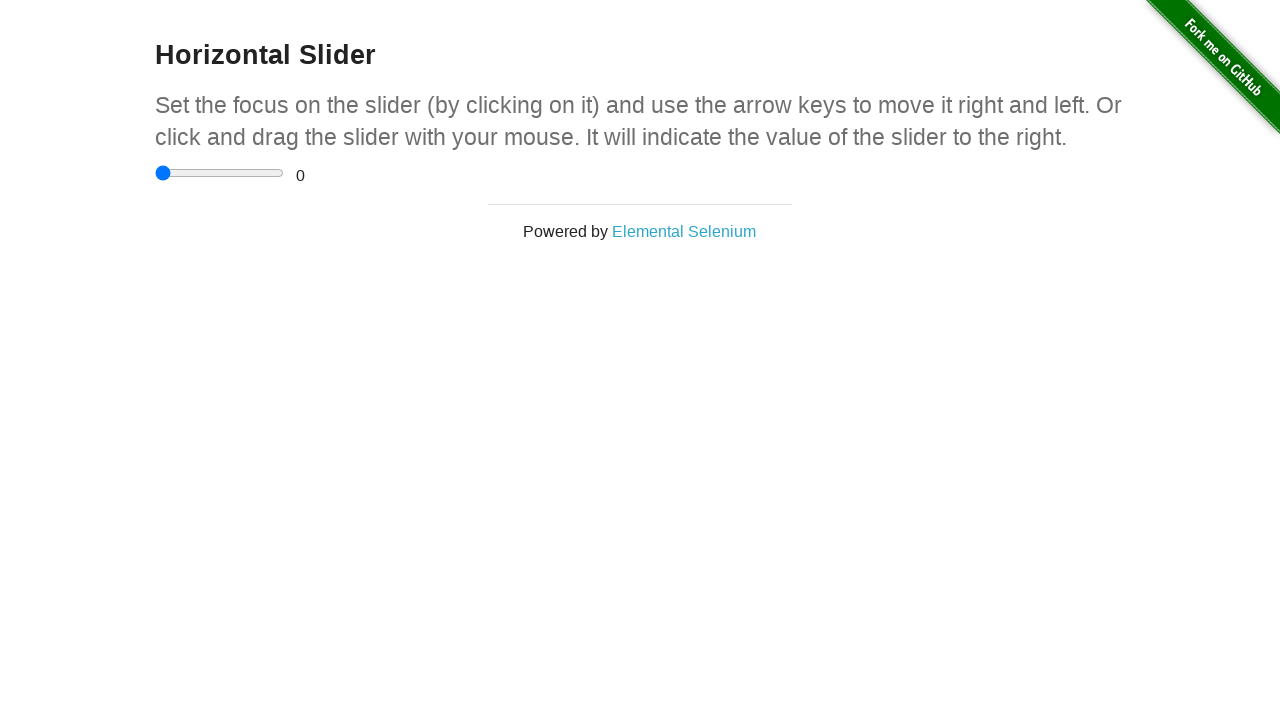

Clicked on the horizontal slider at (220, 173) on #content .example .sliderContainer input
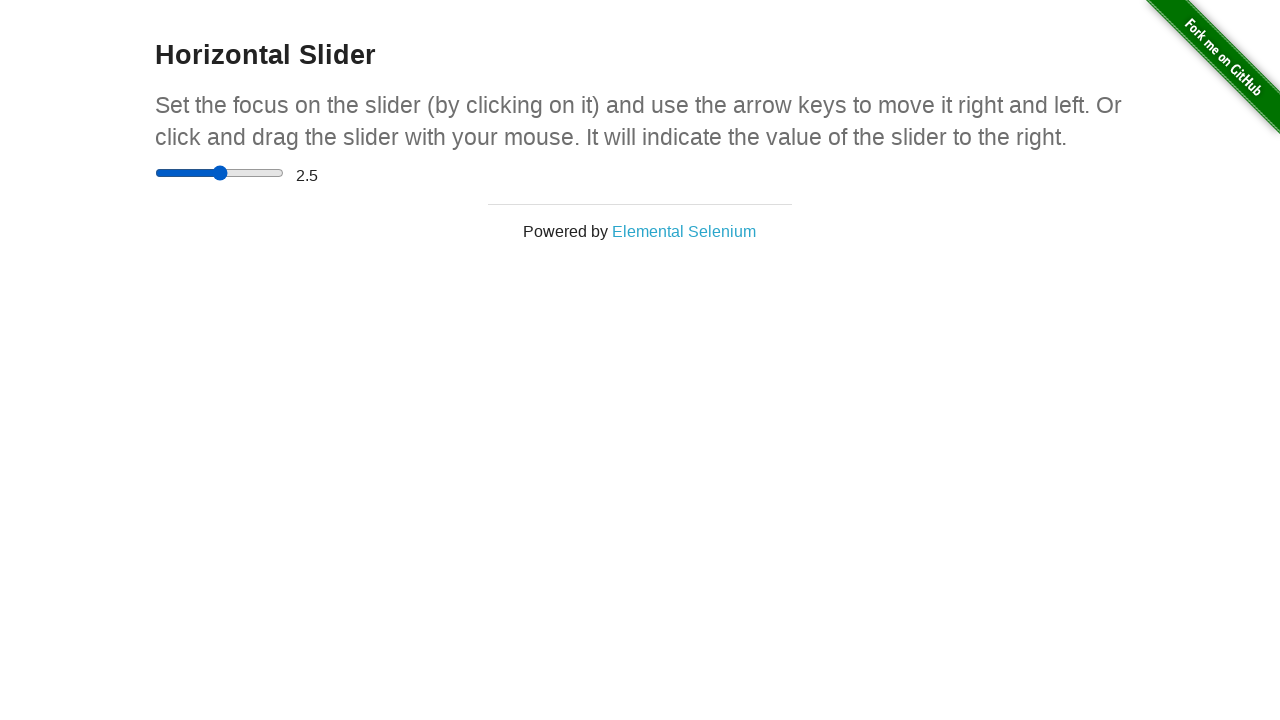

Verified range value is displayed
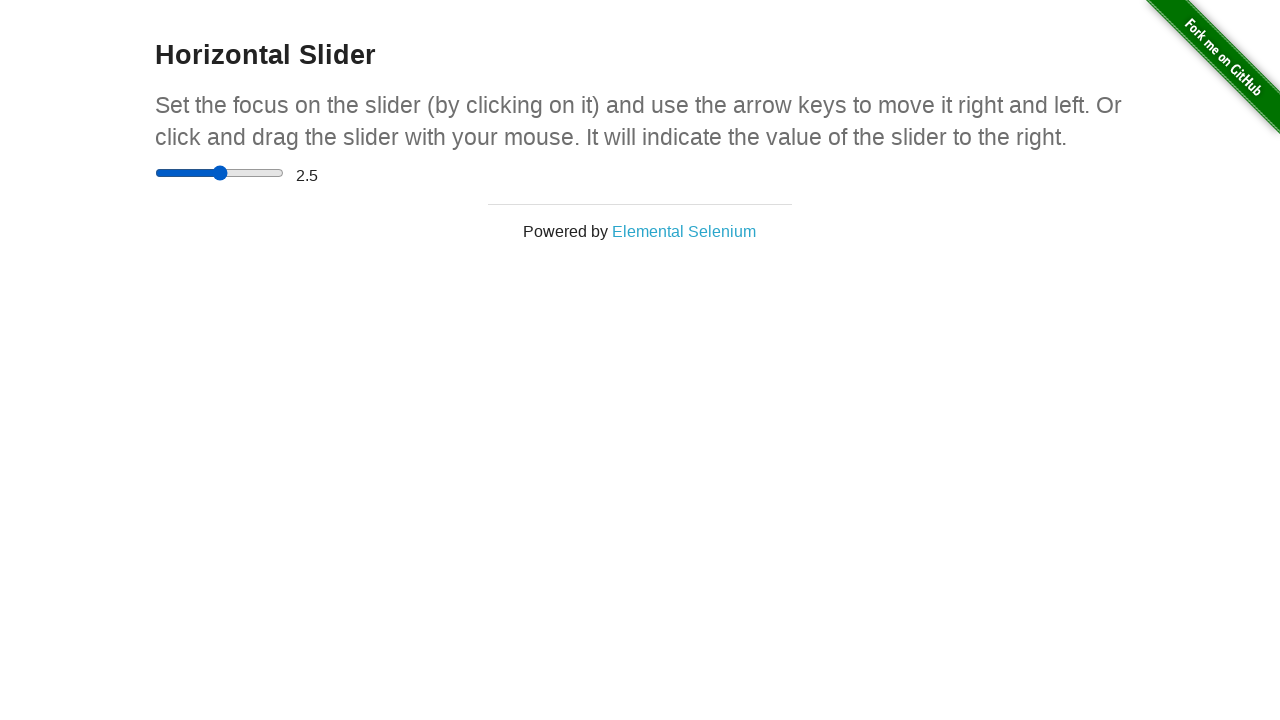

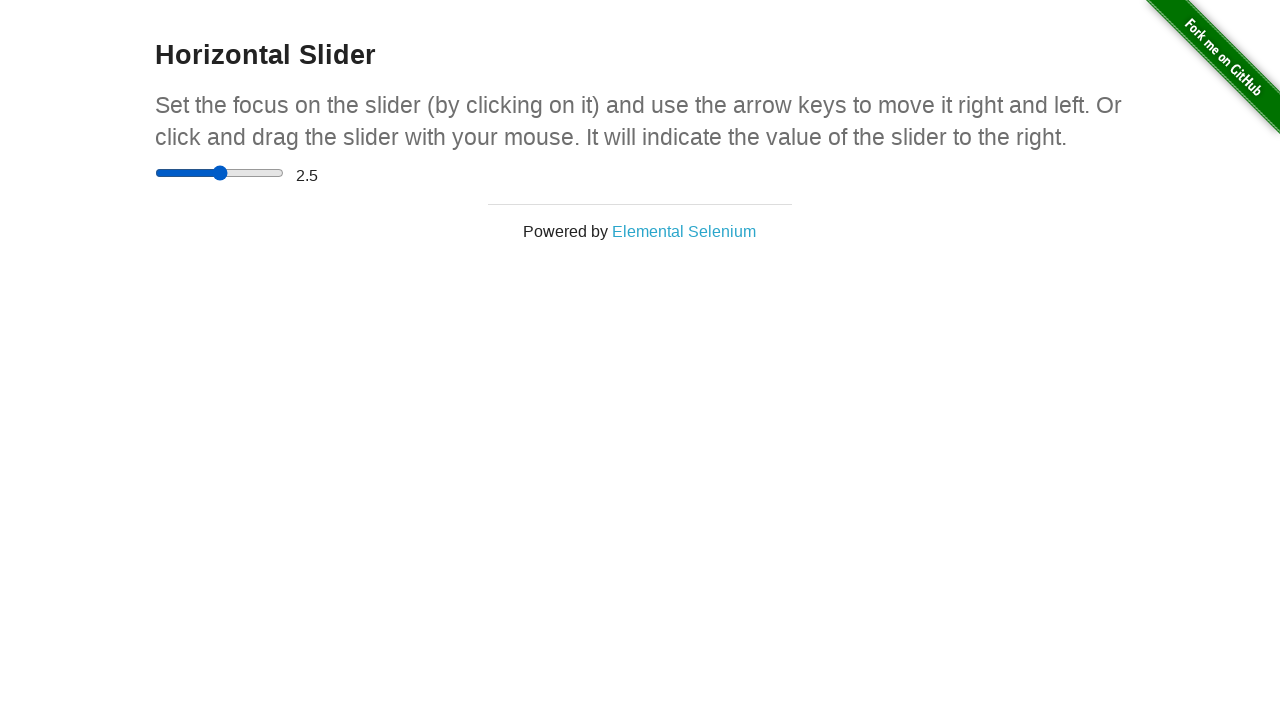